Tests drag and drop functionality by dragging an element to a specific position on the page

Starting URL: https://letcode.in/draggable

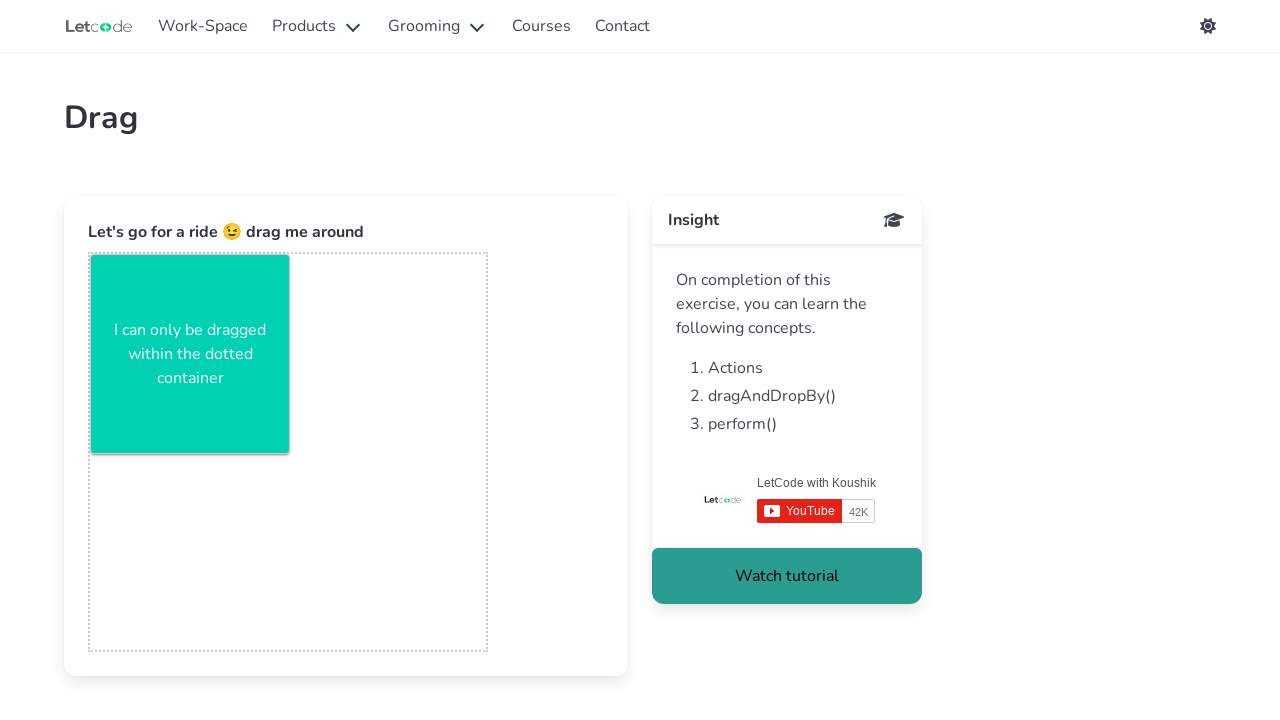

Located draggable element with id 'sample-box'
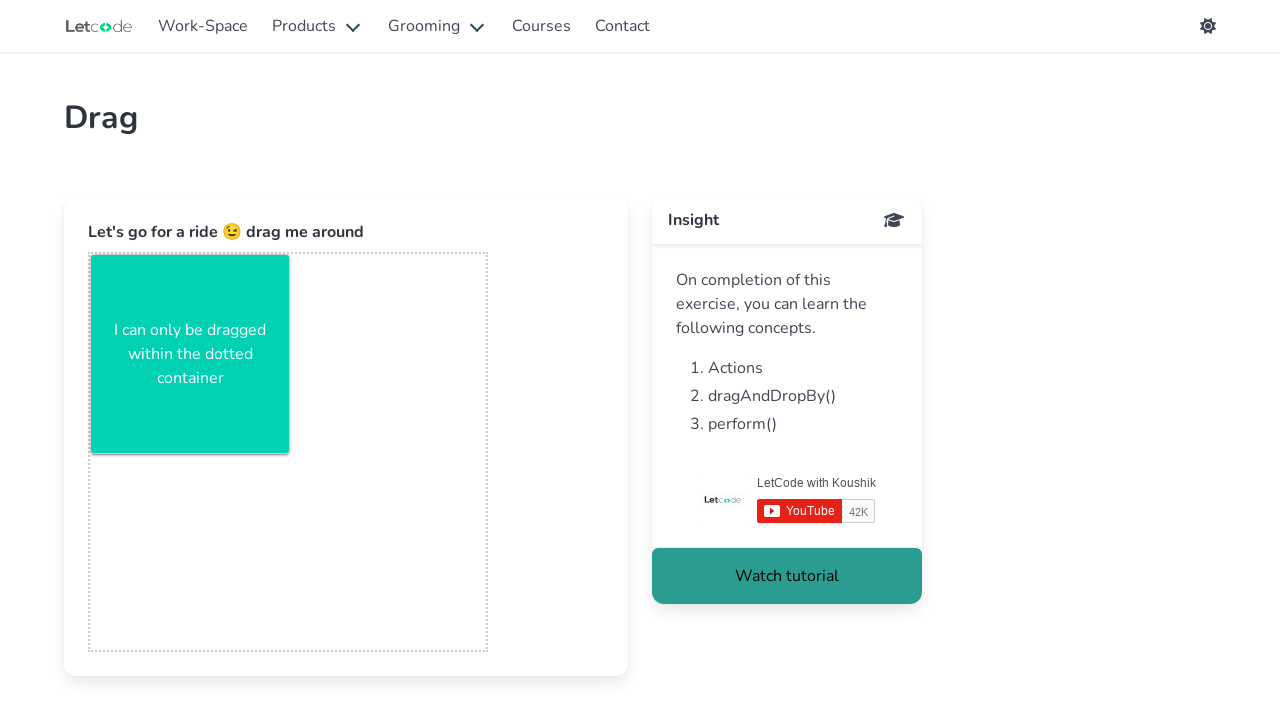

Dragged element 100px right and 150px down to new position at (191, 405)
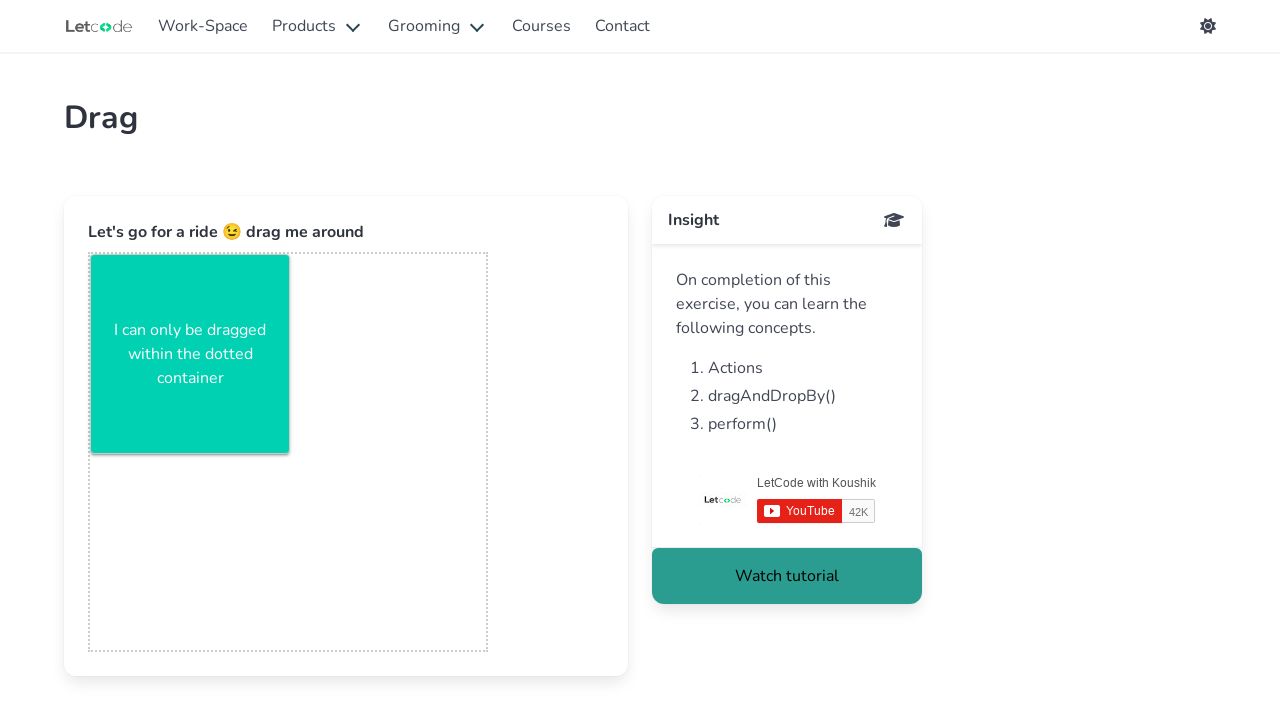

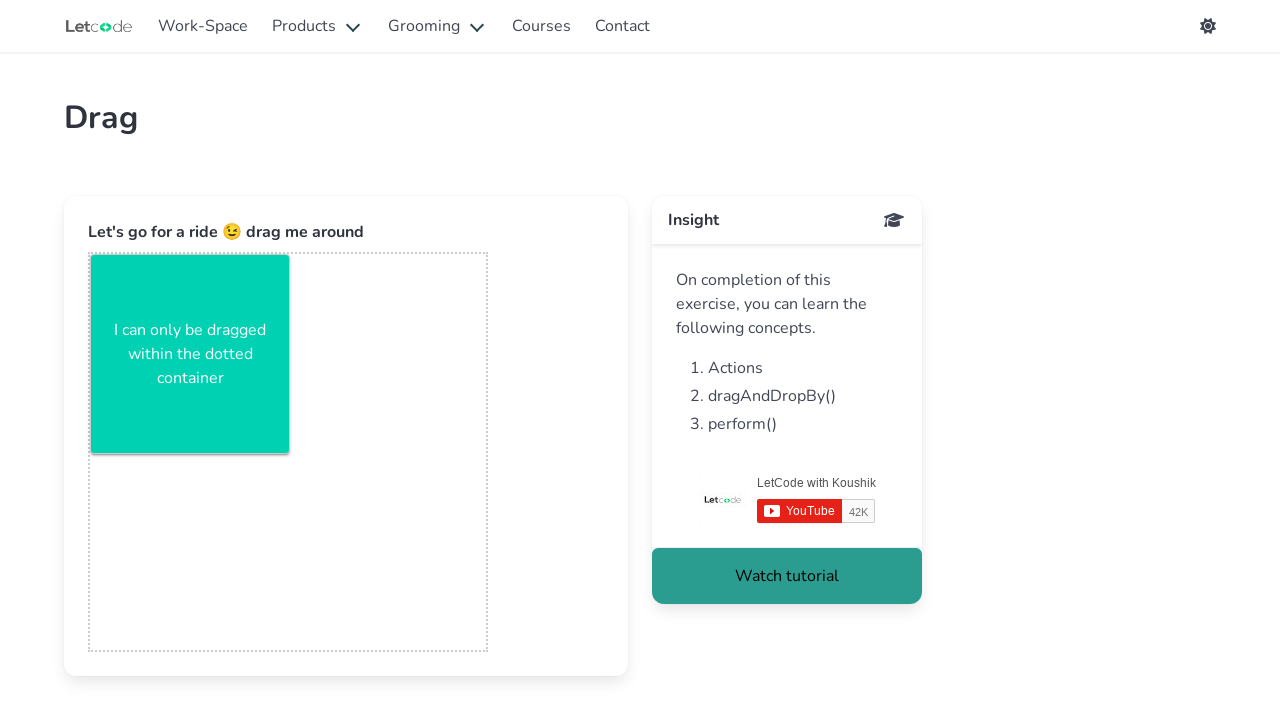